Verifies the page title is "OrangeHRM"

Starting URL: https://opensource-demo.orangehrmlive.com/web/index.php/auth/login

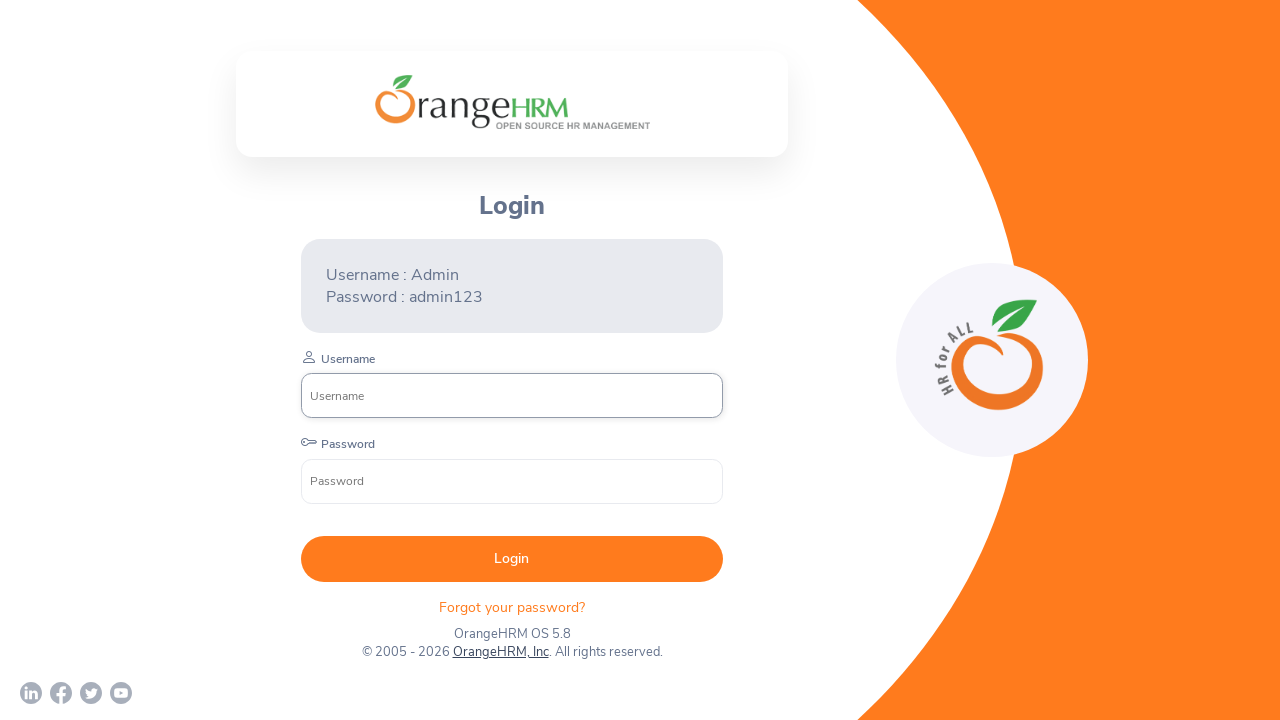

Retrieved page title
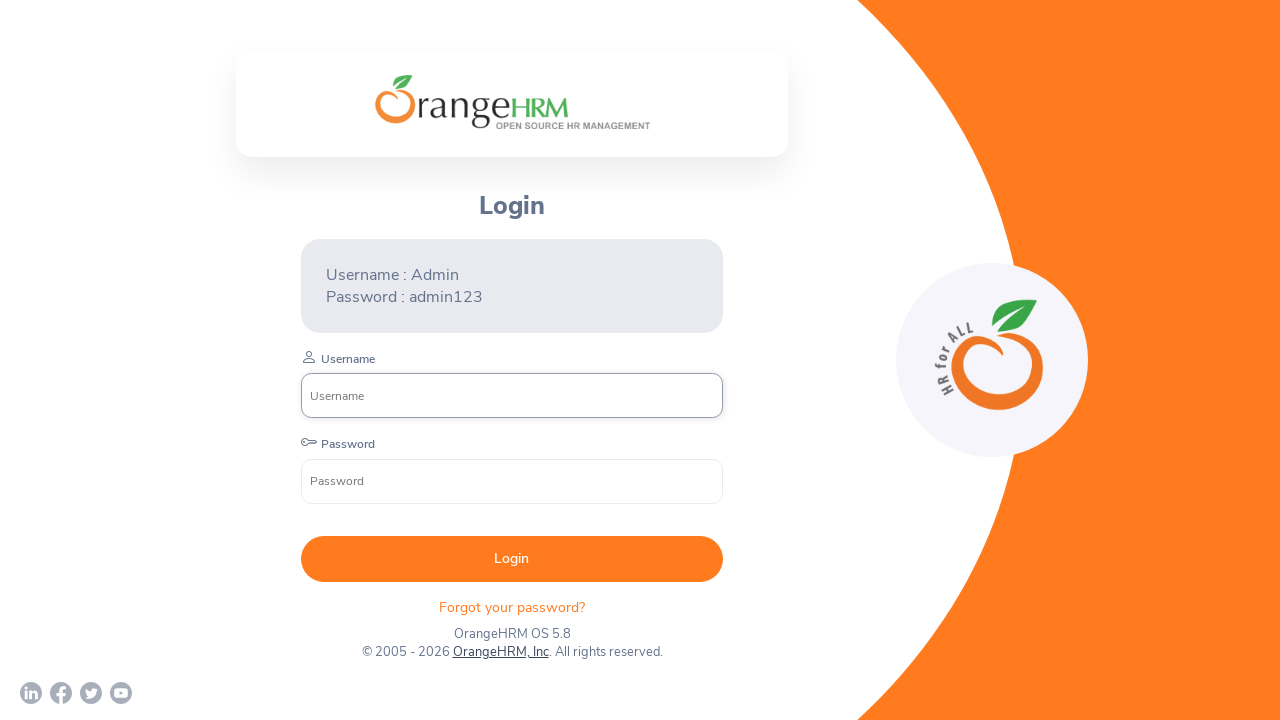

Verified page title is 'OrangeHRM'
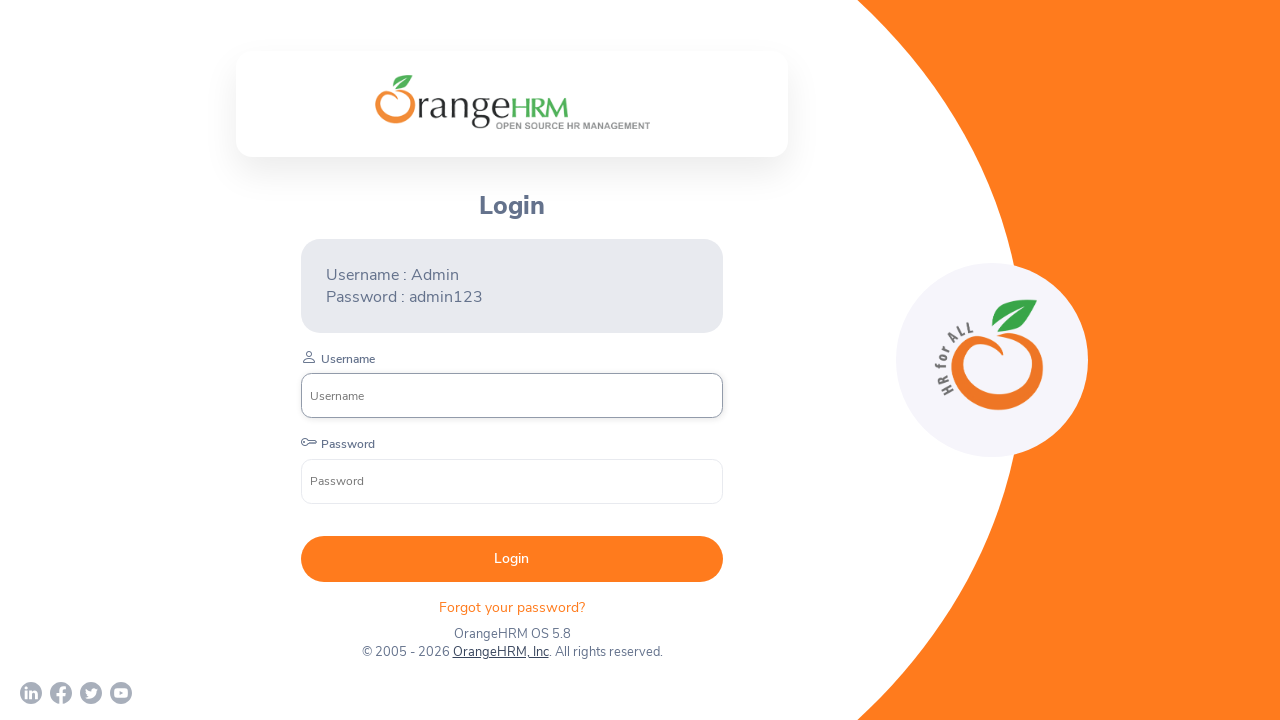

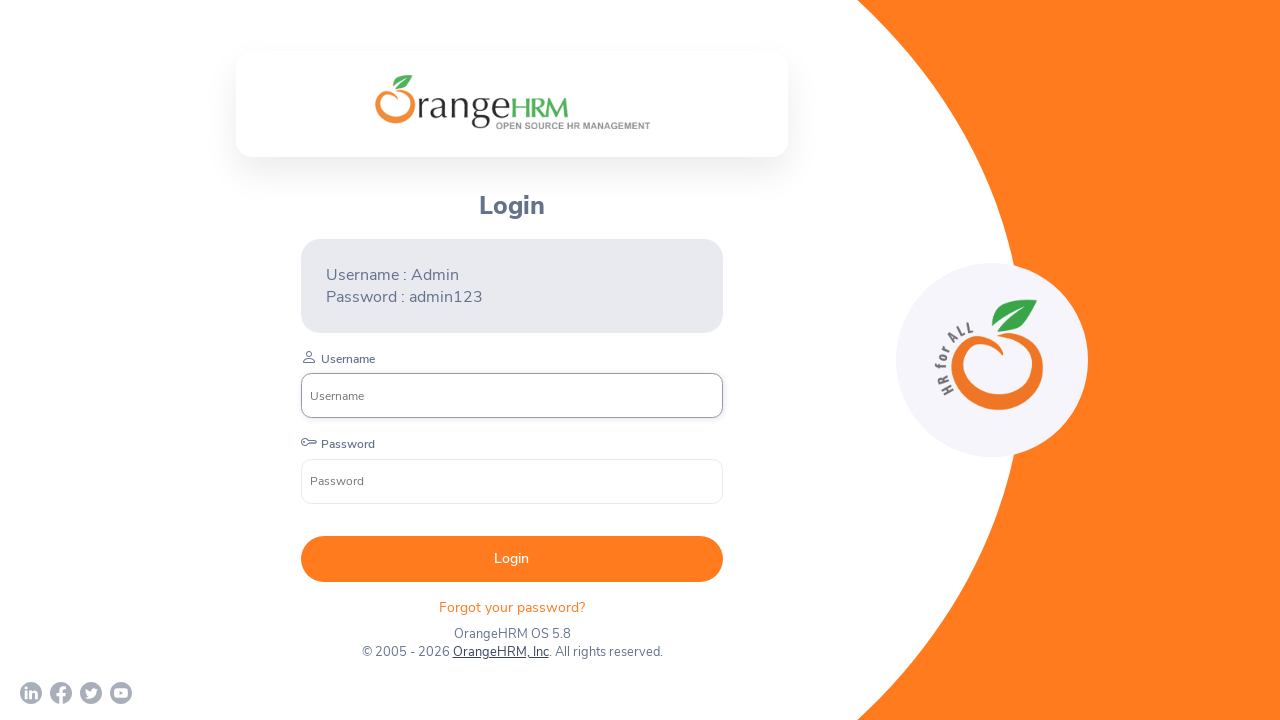